Tests text box form filling by navigating to Elements section, clicking Text Box, filling user details form and verifying output appears

Starting URL: http://85.192.34.140:8081/

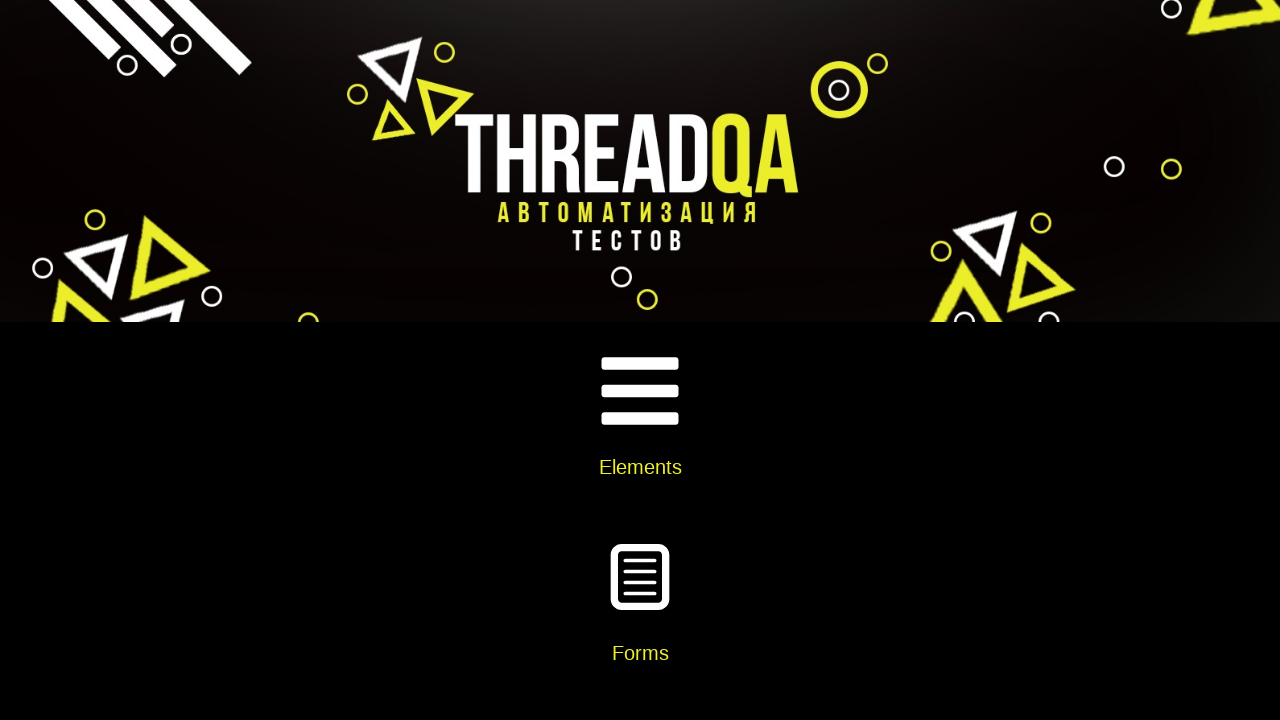

Clicked on Elements section at (640, 467) on internal:text="Elements"i
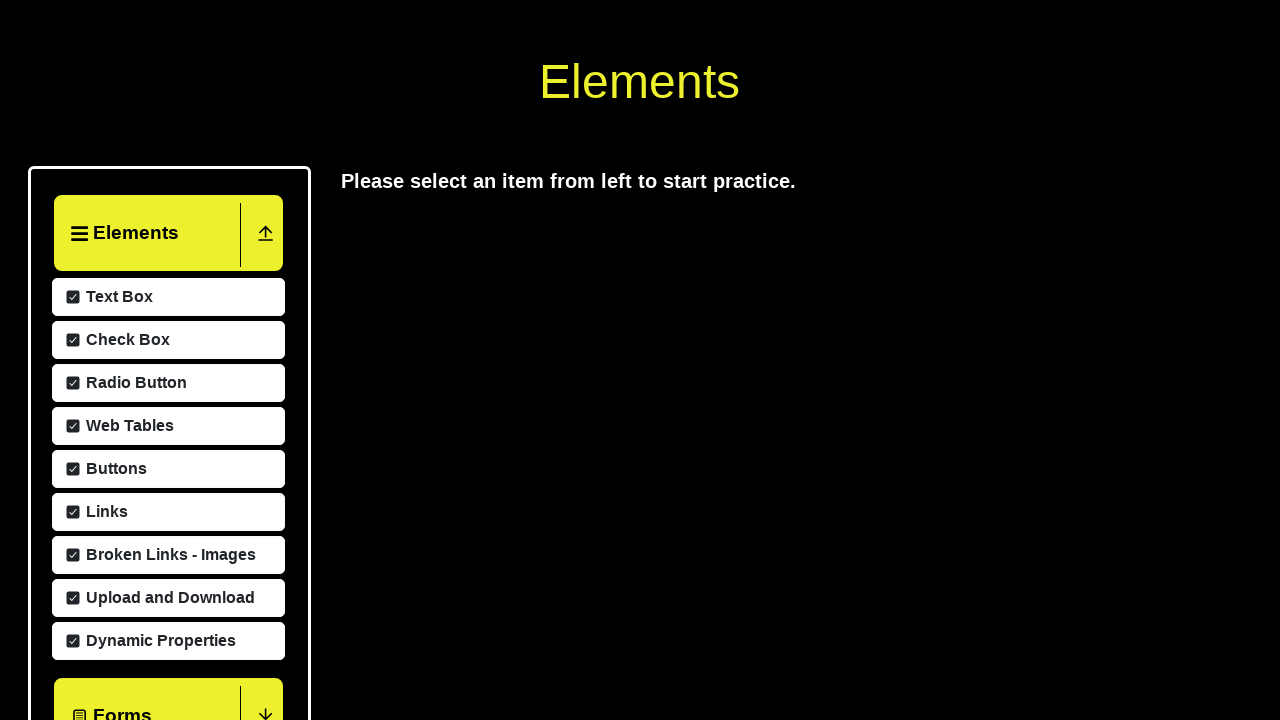

Clicked on Text Box menu item
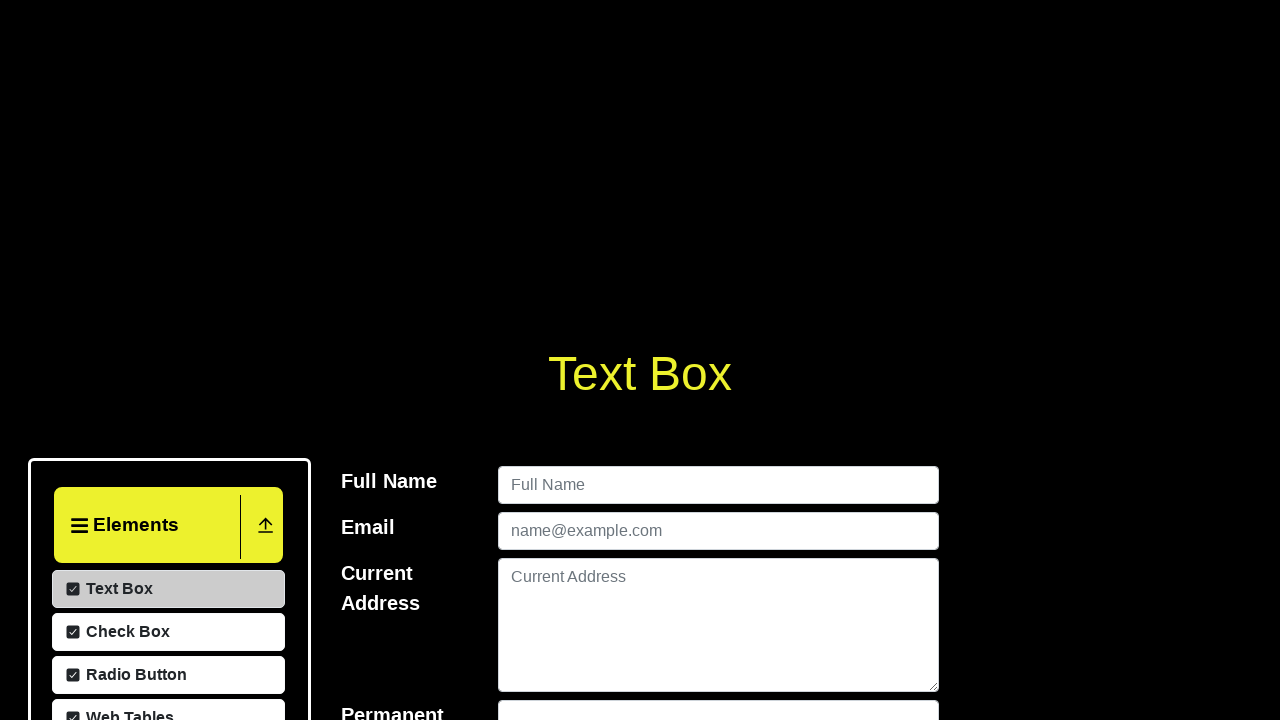

Filled userName field with 'ThreadQA Test' on [id=userName]
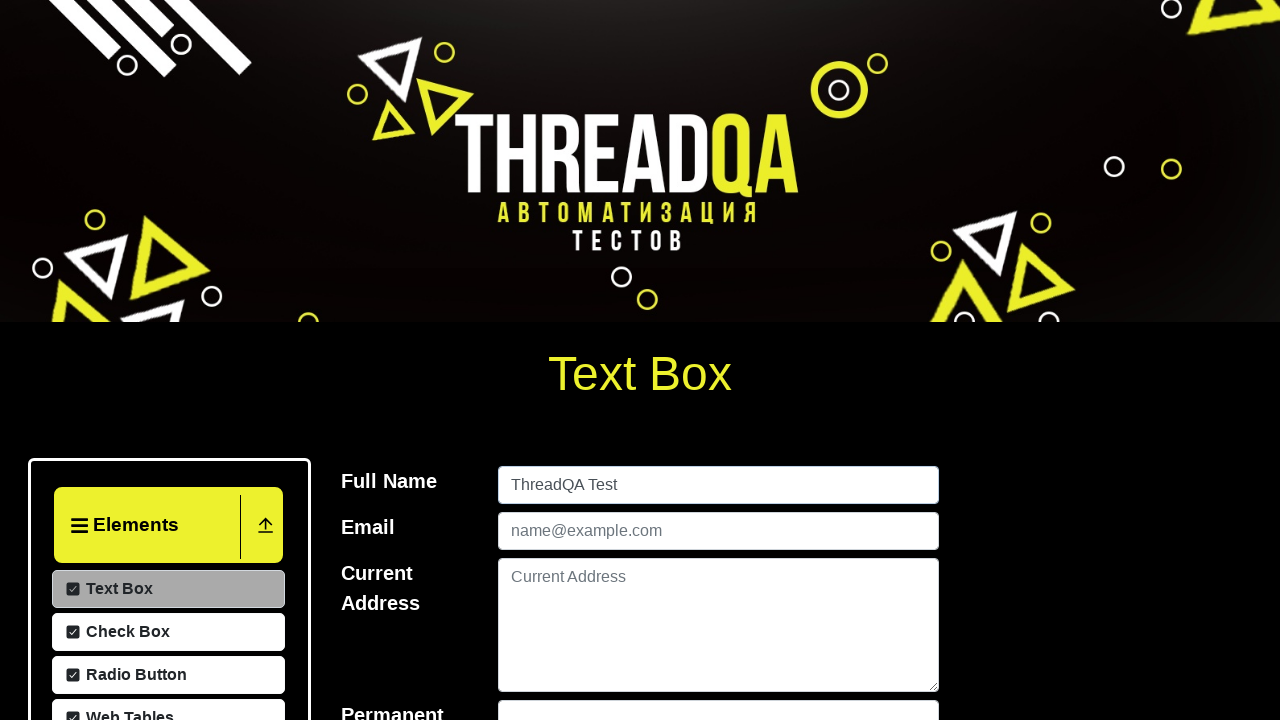

Filled userEmail field with 'threadqa@gmail.com' on [id=userEmail]
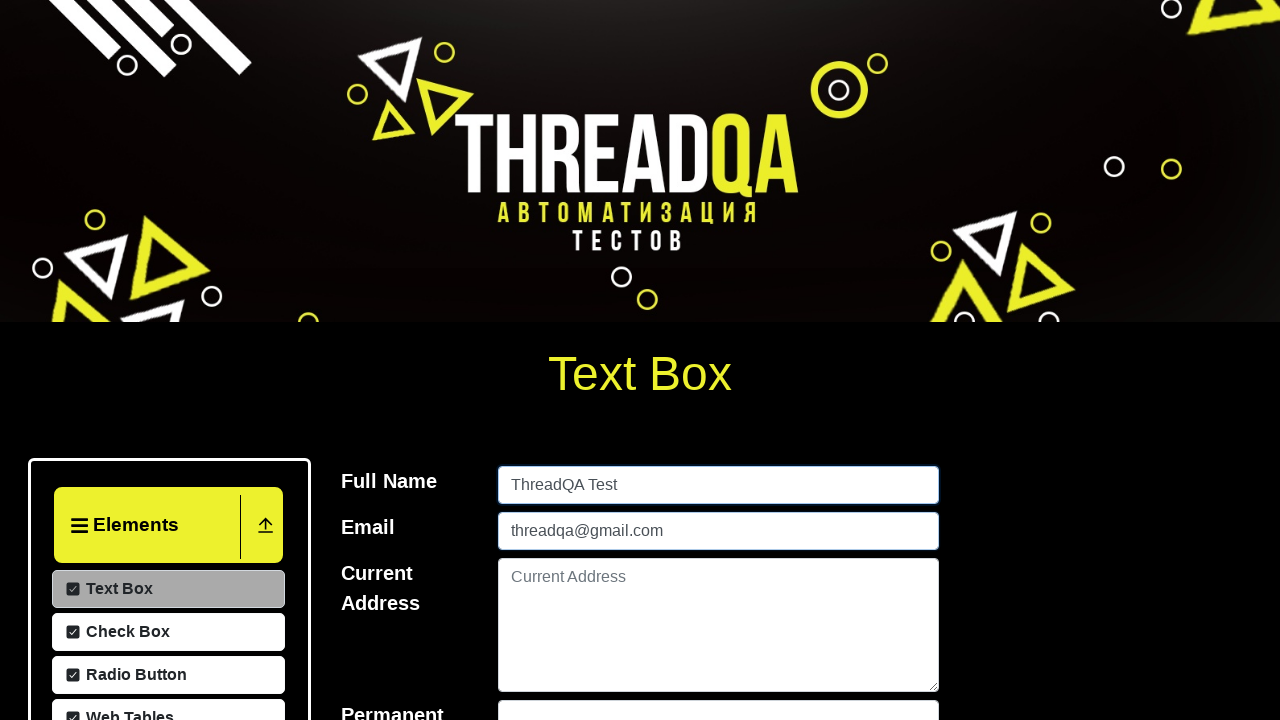

Filled currentAddress field with 'somewhere' on [id=currentAddress]
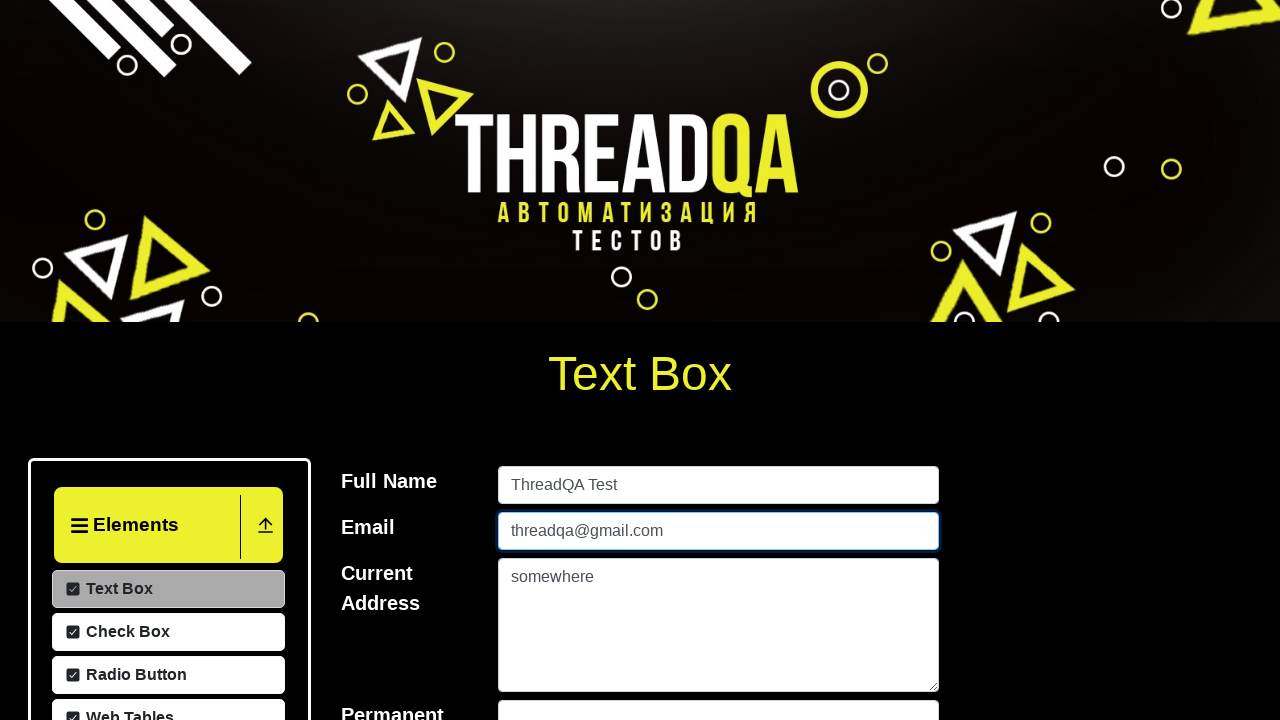

Clicked submit button to submit the form at (902, 360) on [id=submit]
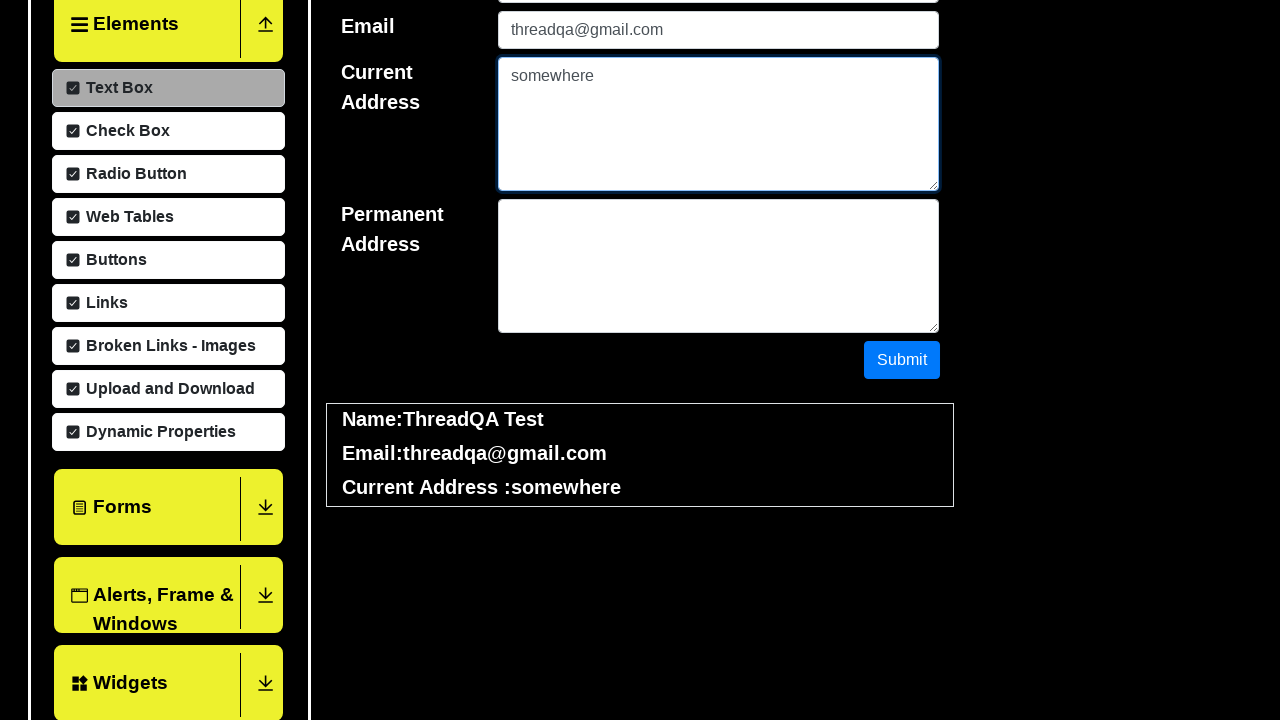

Output section appeared after form submission
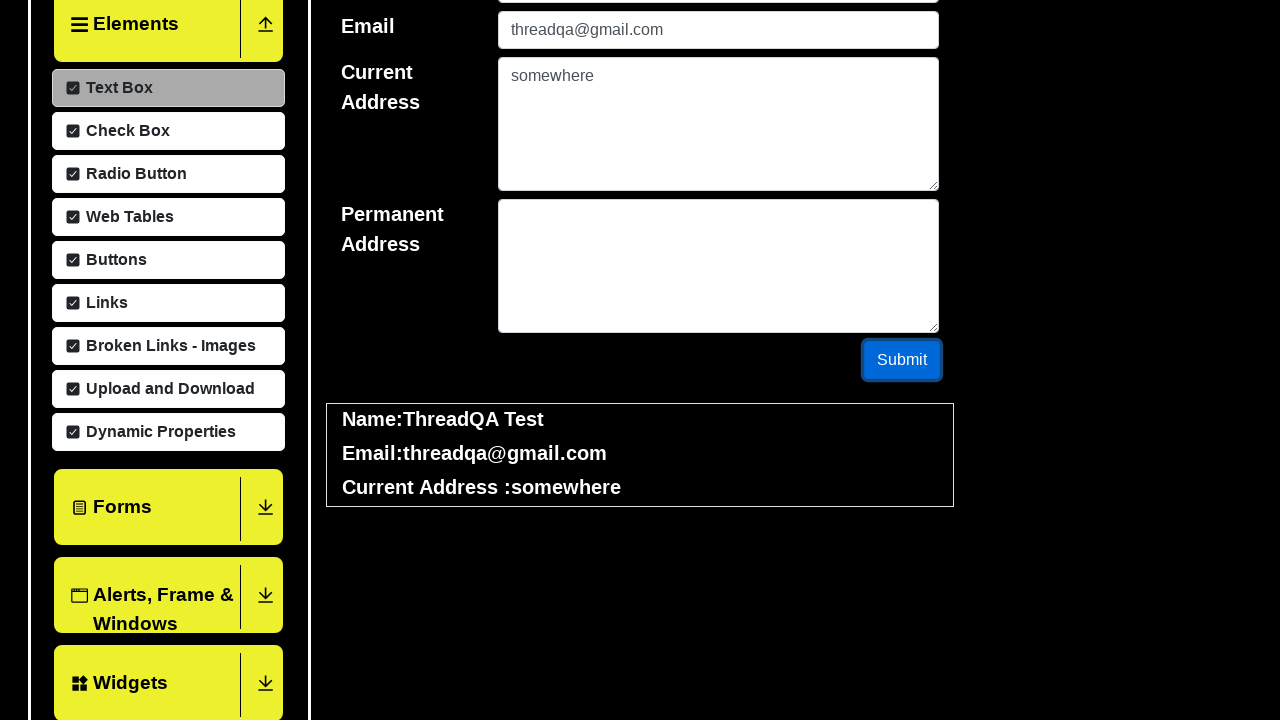

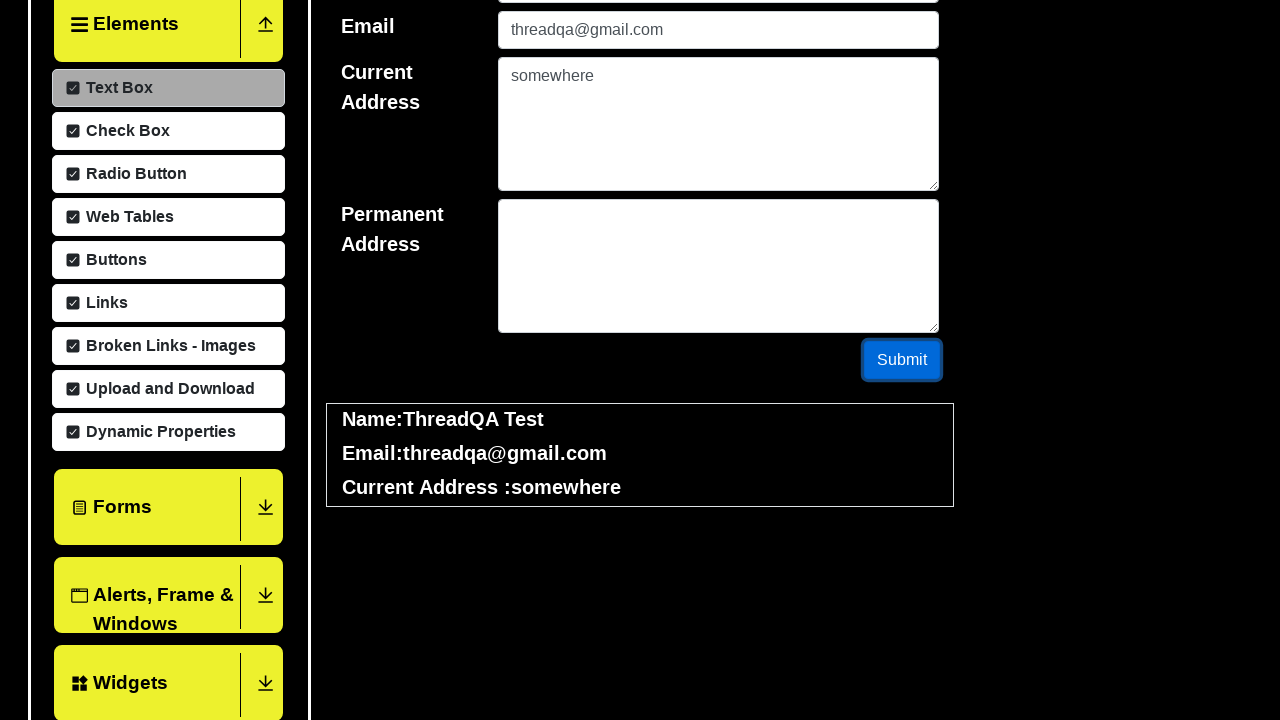